Tests autosuggestion dropdown functionality by typing a partial search term and selecting a specific option from the suggestions list

Starting URL: https://rahulshettyacademy.com/dropdownsPractise/

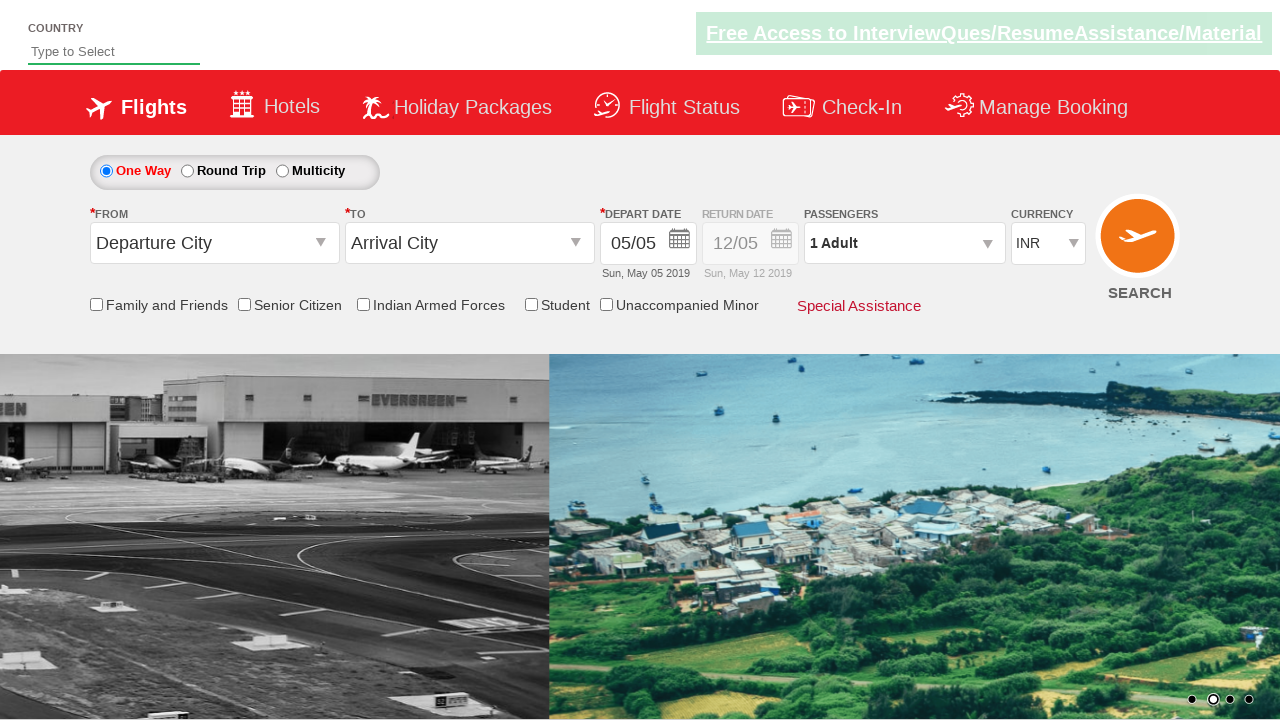

Typed 'ja' into autosuggest field to trigger dropdown on #autosuggest
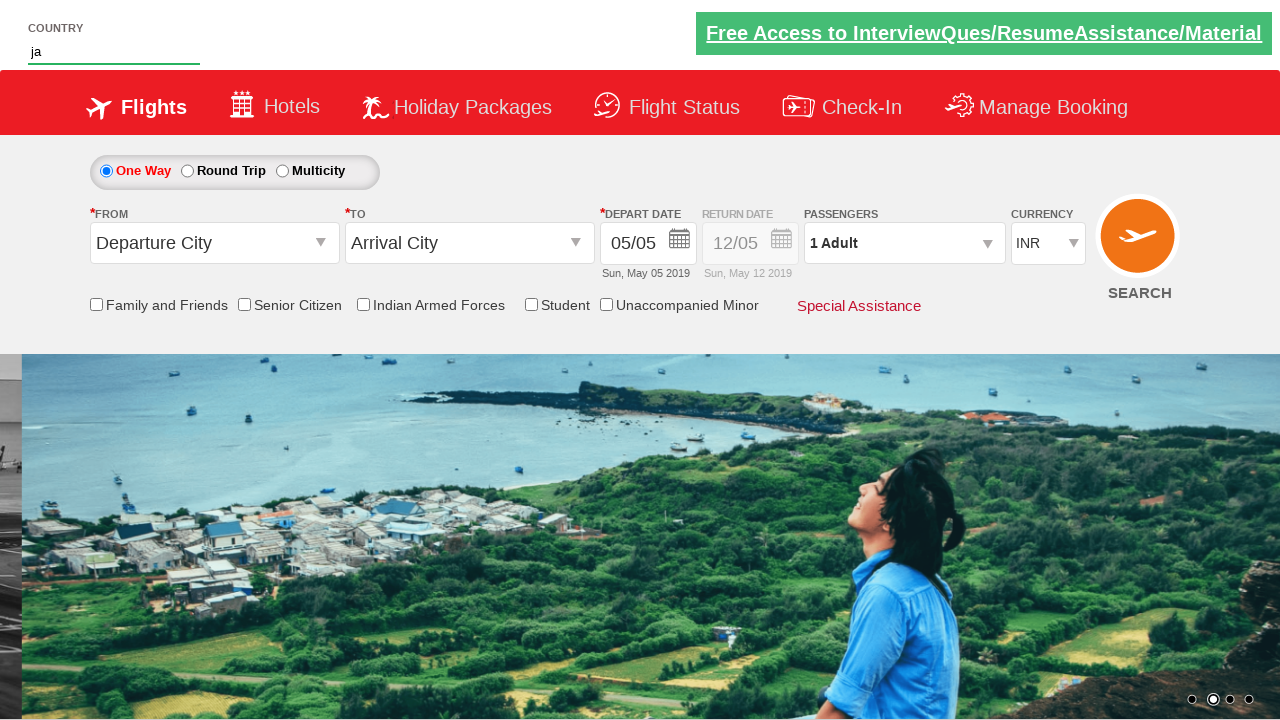

Autosuggestion dropdown appeared with options
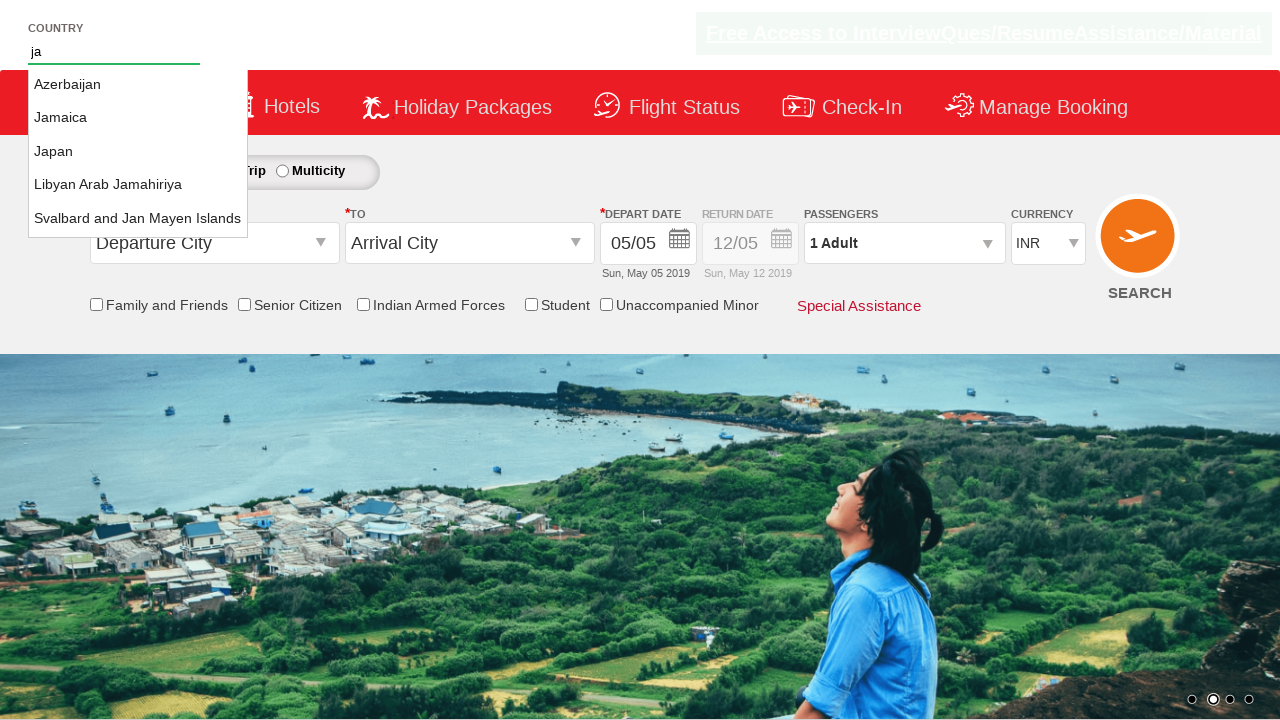

Selected 'Japan' option from autosuggestion dropdown at (138, 152) on ul#ui-id-1 li:has-text('Japan')
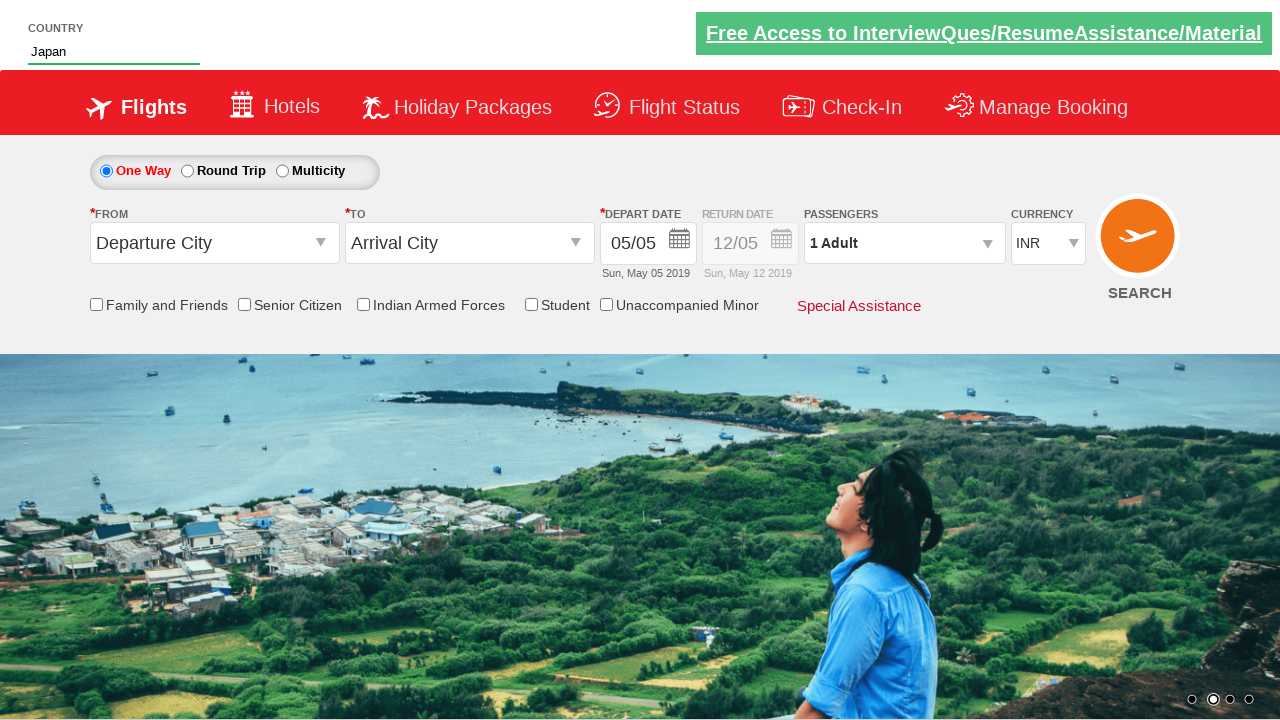

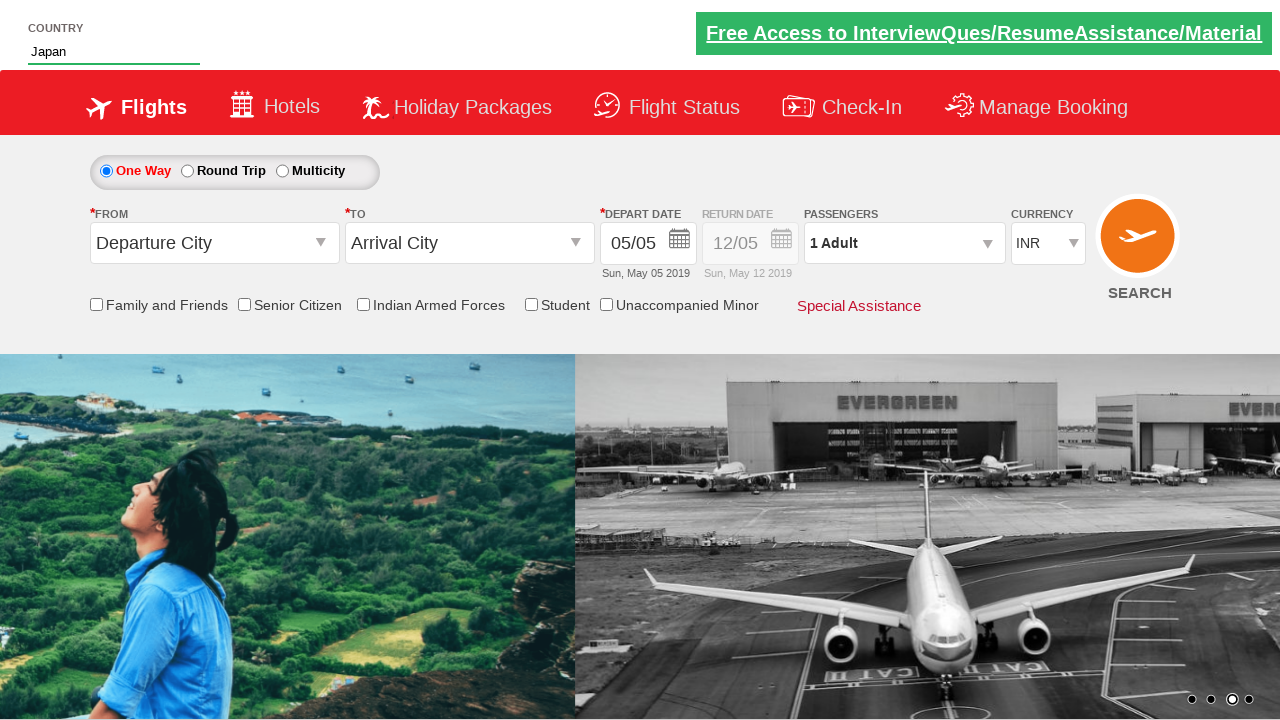